Tests that the counter displays the correct number of todo items as items are added

Starting URL: https://demo.playwright.dev/todomvc

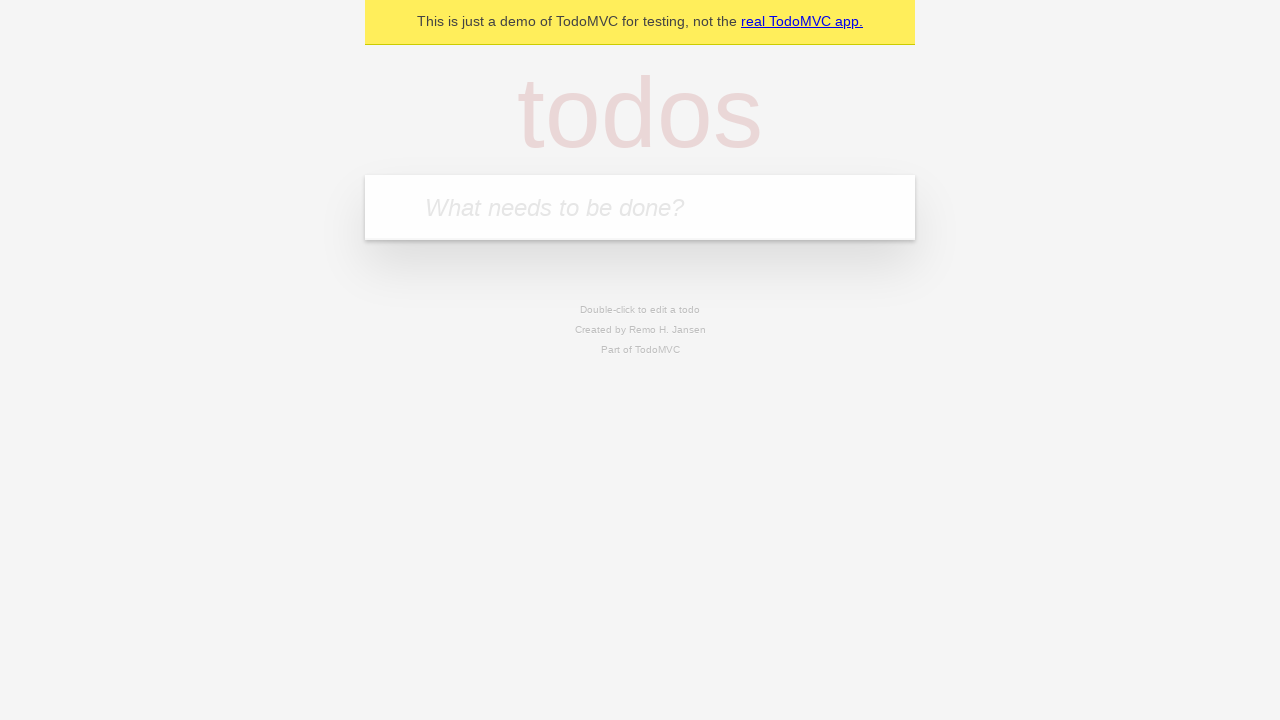

Filled todo input with 'buy some cheese' on internal:attr=[placeholder="What needs to be done?"i]
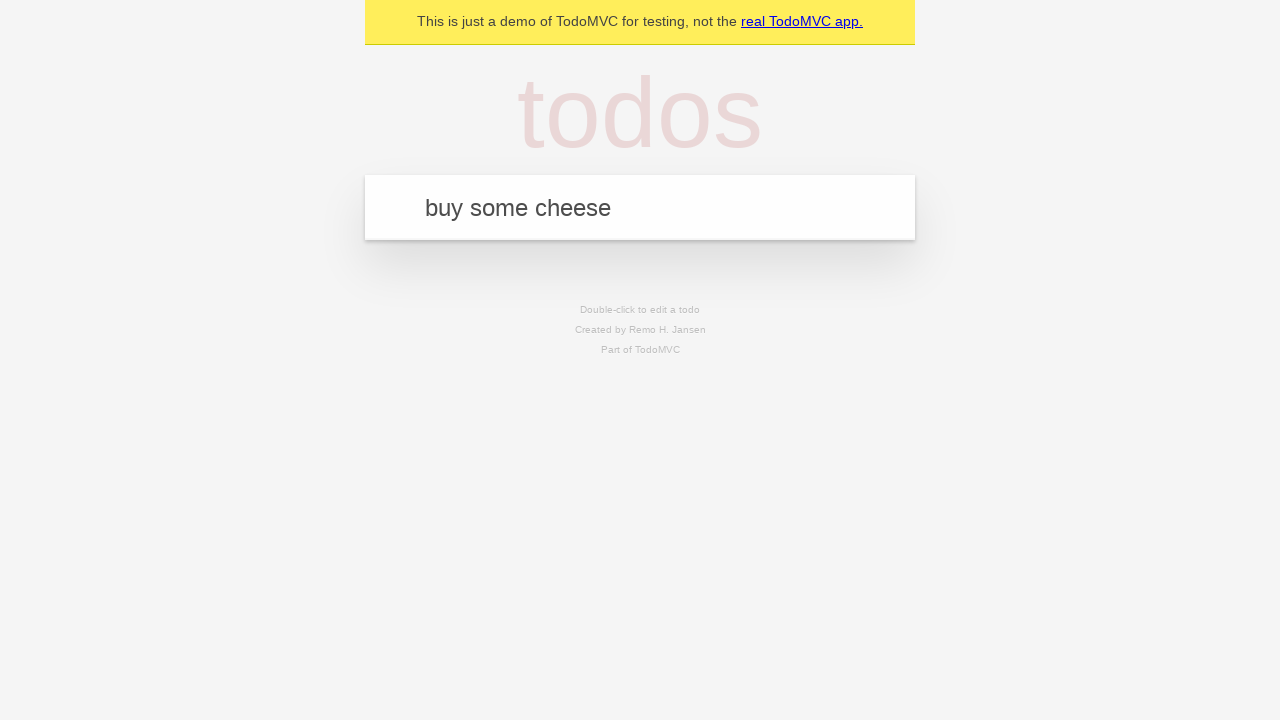

Pressed Enter to add first todo item on internal:attr=[placeholder="What needs to be done?"i]
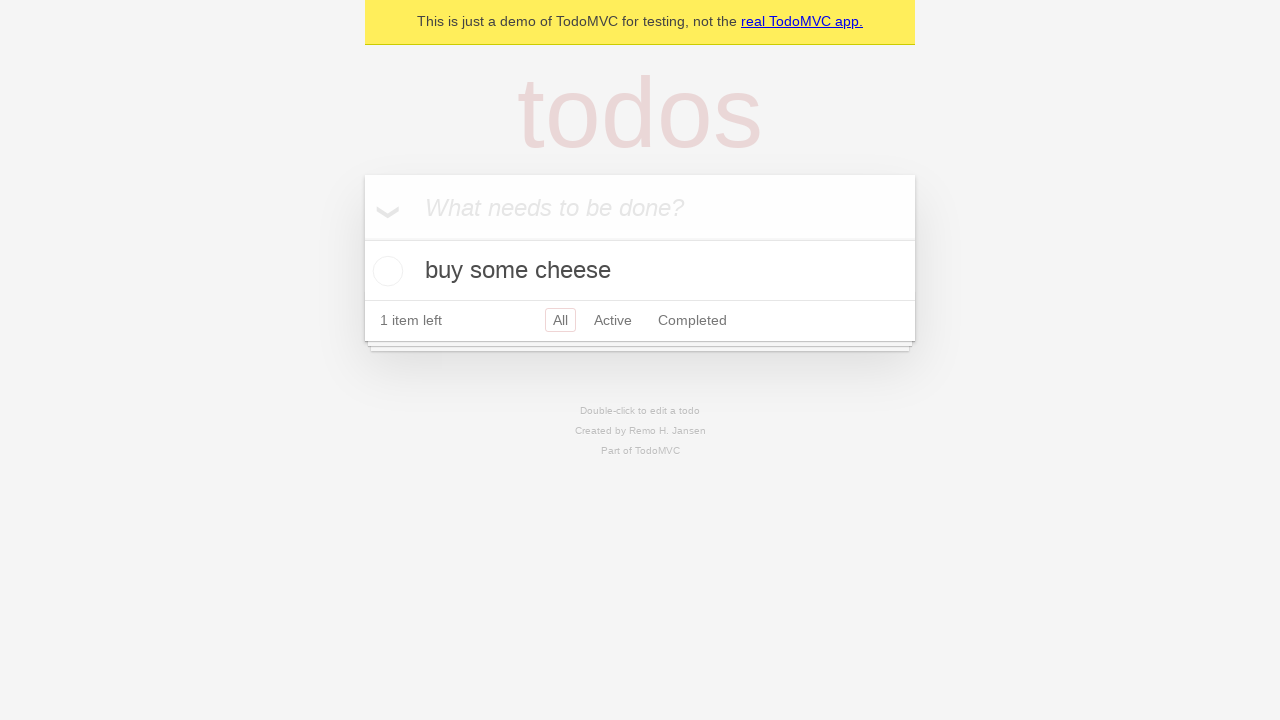

Todo counter element appeared after adding first item
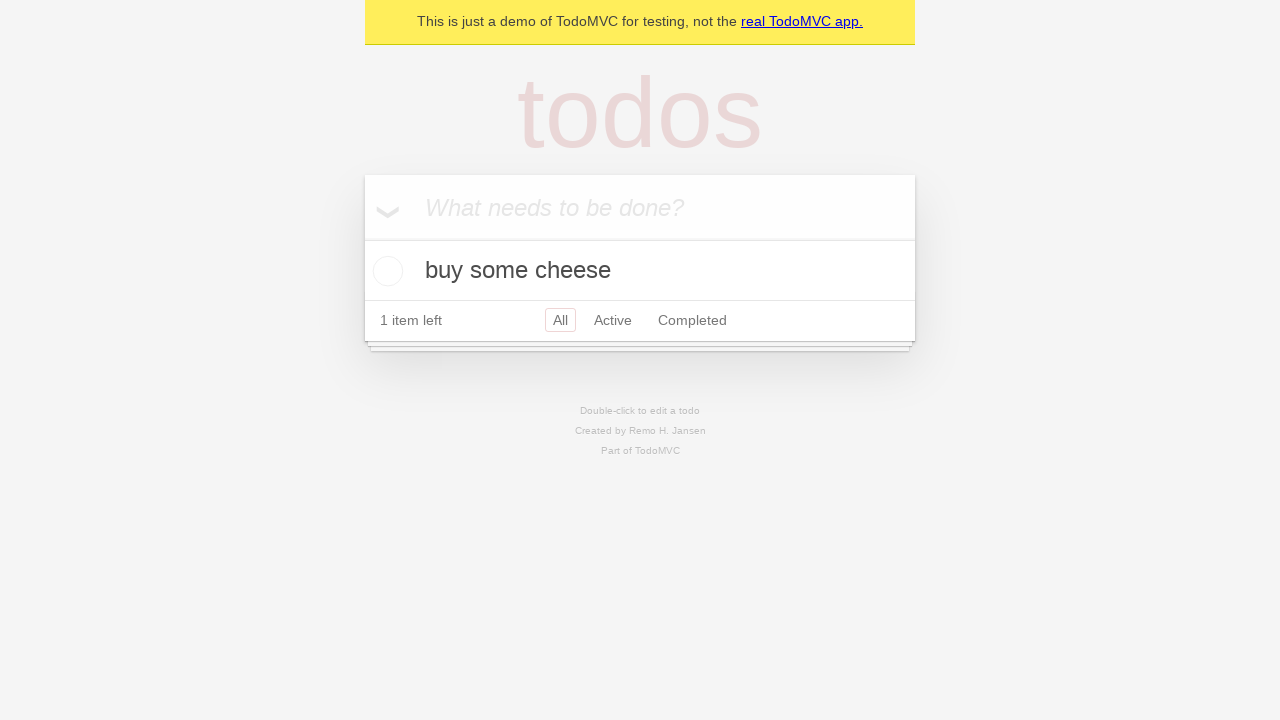

Filled todo input with 'feed the cat' on internal:attr=[placeholder="What needs to be done?"i]
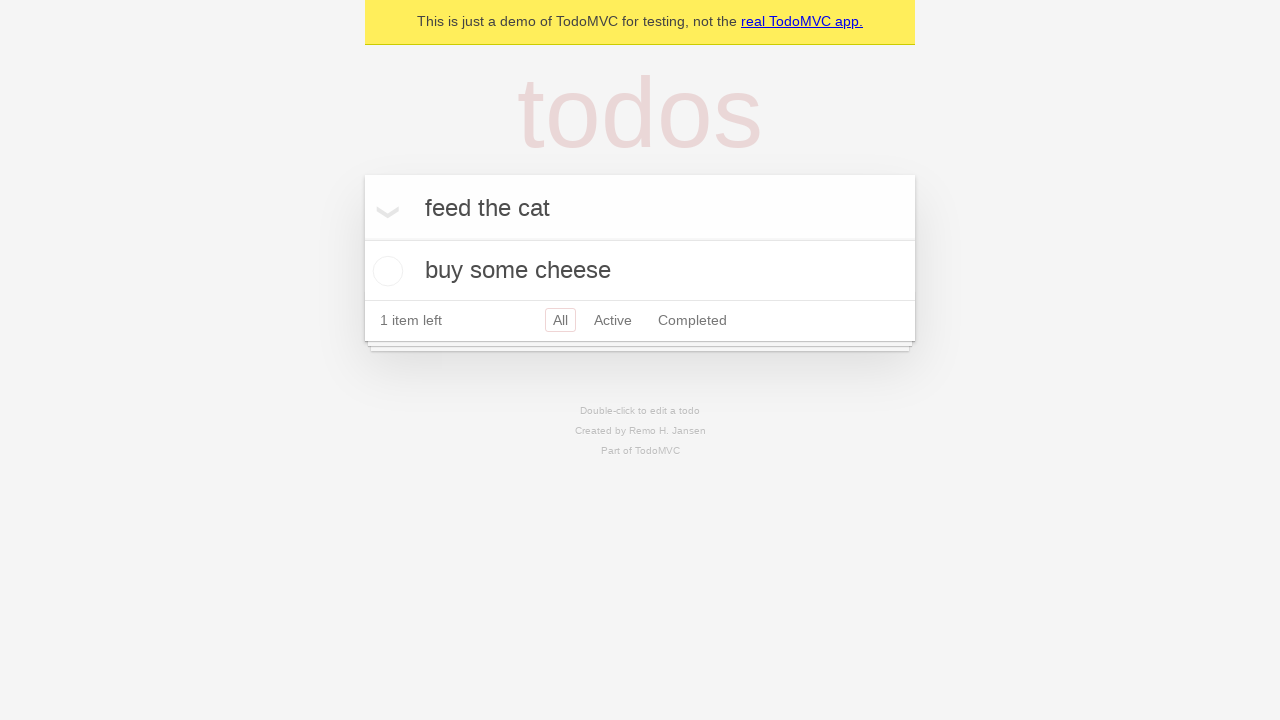

Pressed Enter to add second todo item on internal:attr=[placeholder="What needs to be done?"i]
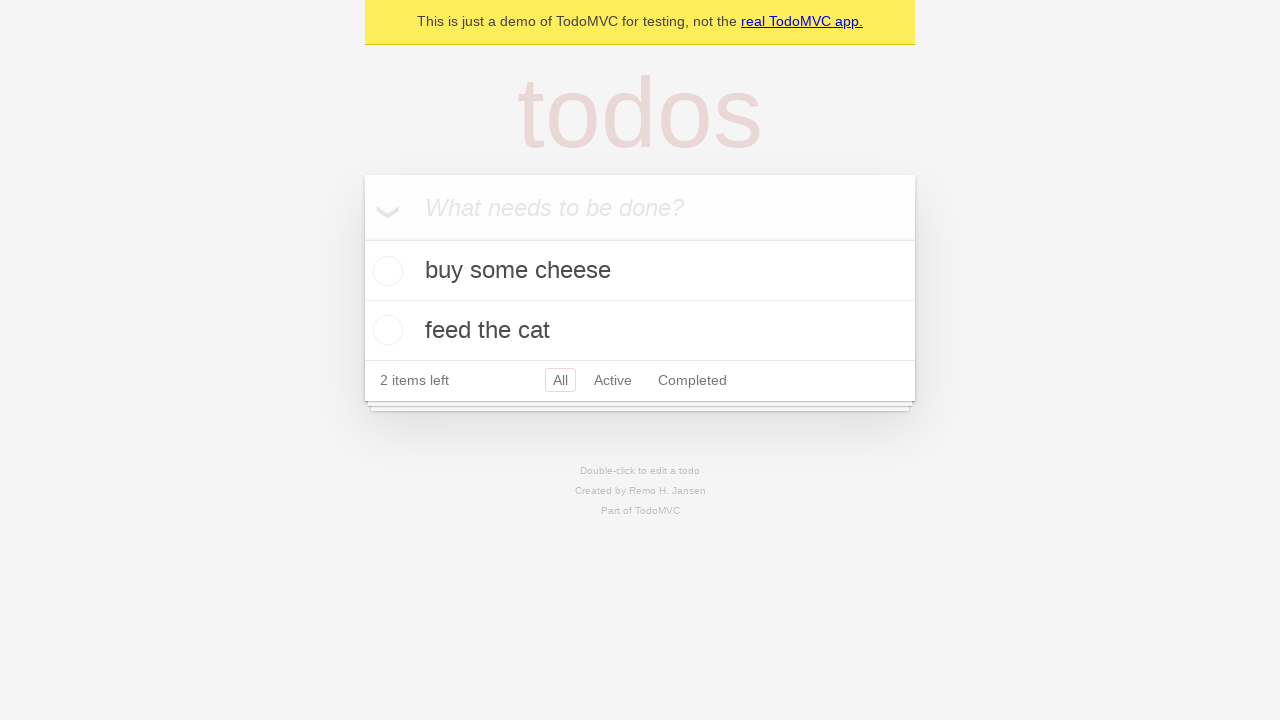

Counter updated to show 2 items
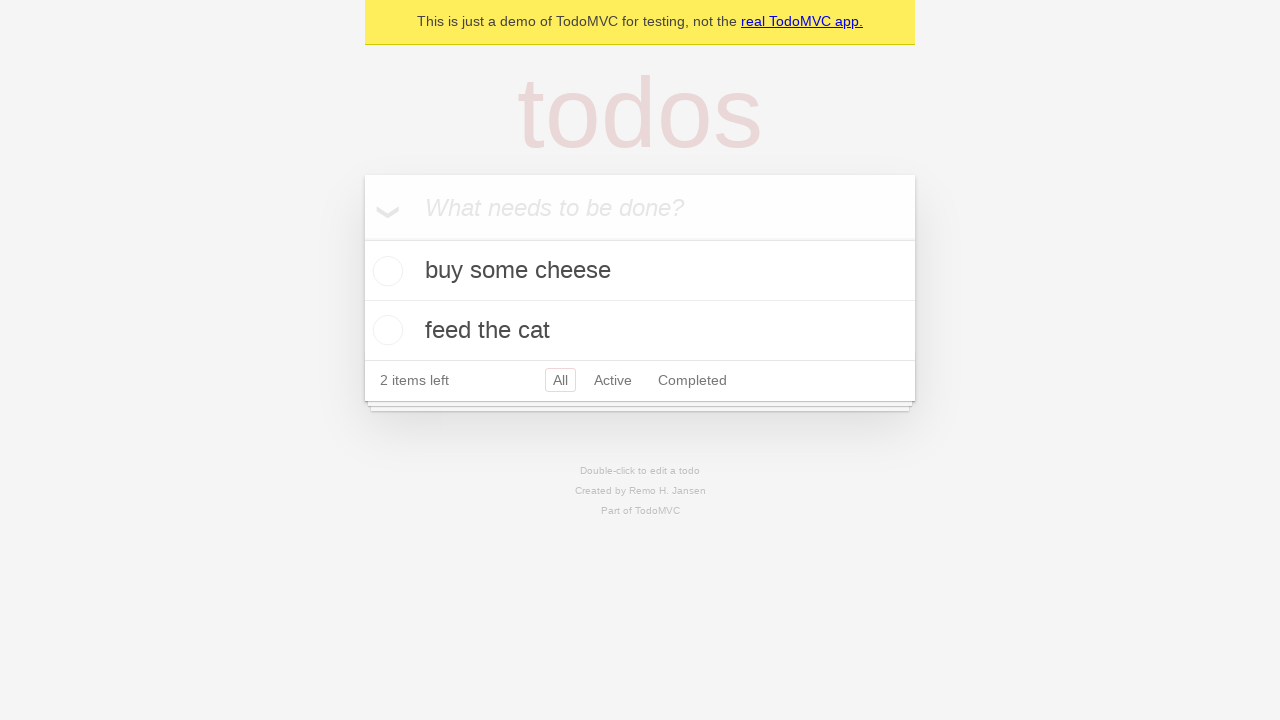

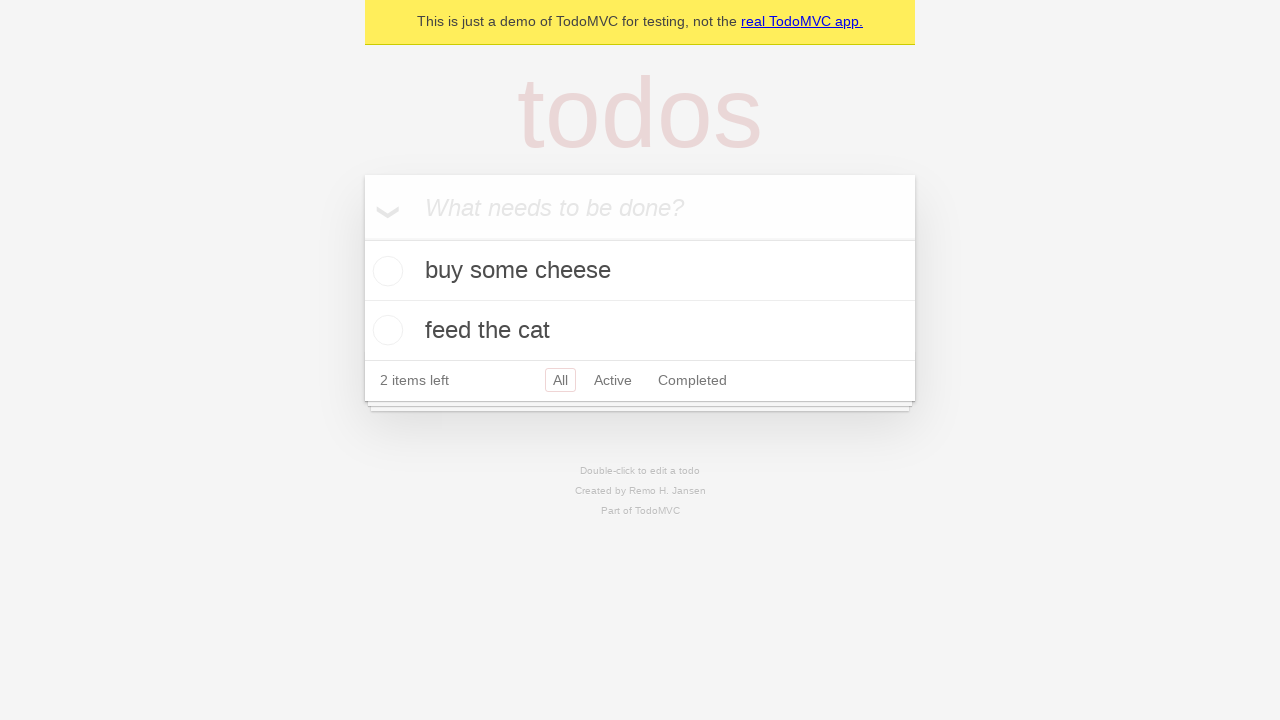